Tests typing text into a textbox and verifying the entered value

Starting URL: http://saucelabs.com/test/guinea-pig

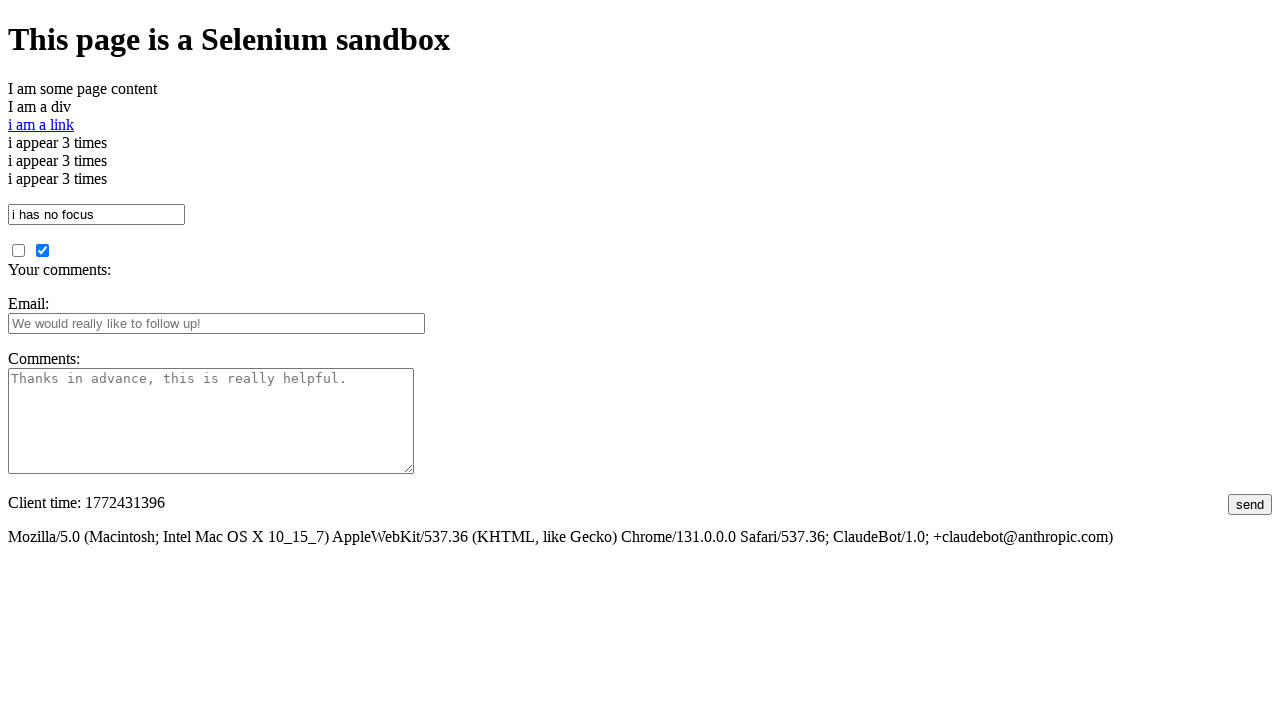

Clicked on the textbox element at (96, 214) on #i_am_a_textbox
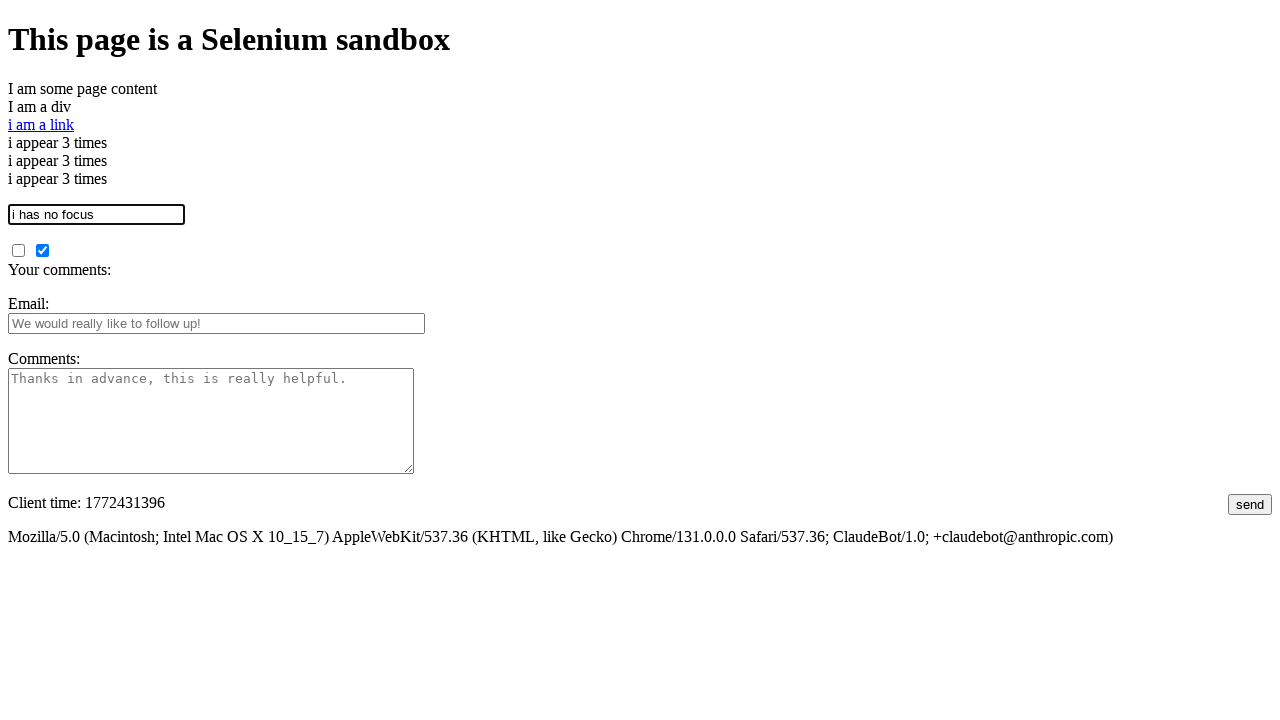

Filled textbox with test text 'This is some text' on #i_am_a_textbox
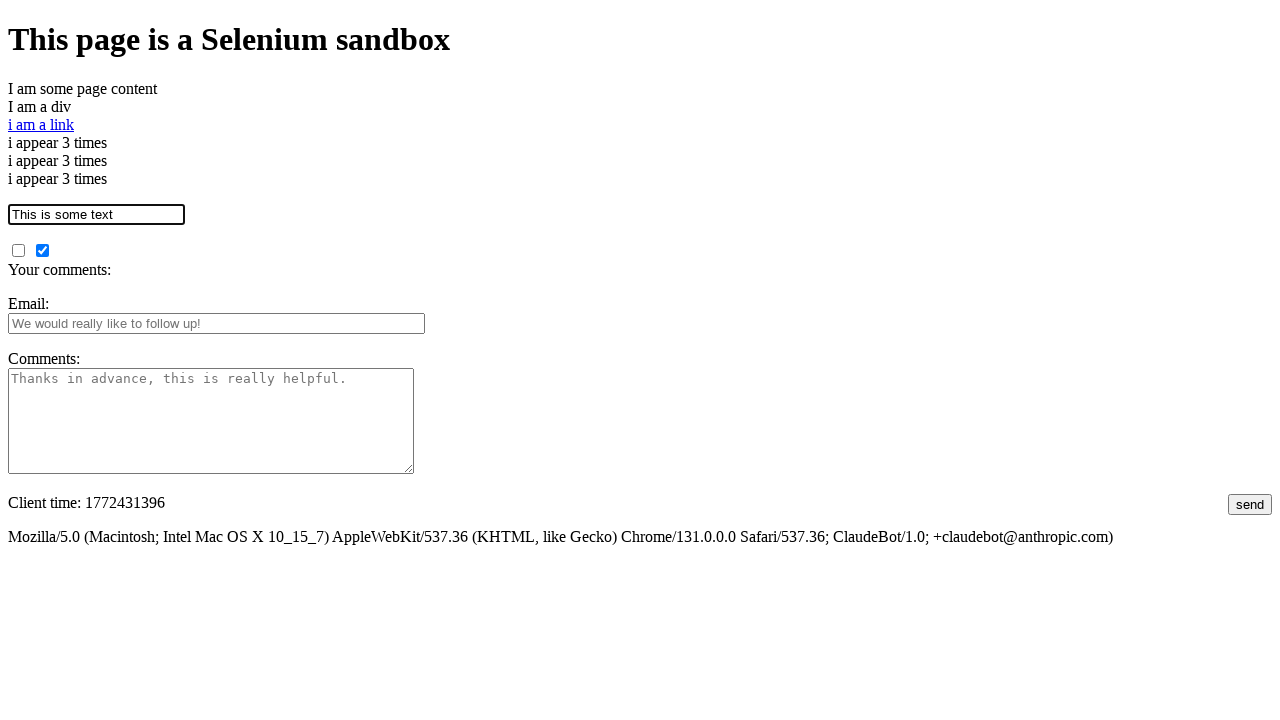

Verified textbox contains the entered text
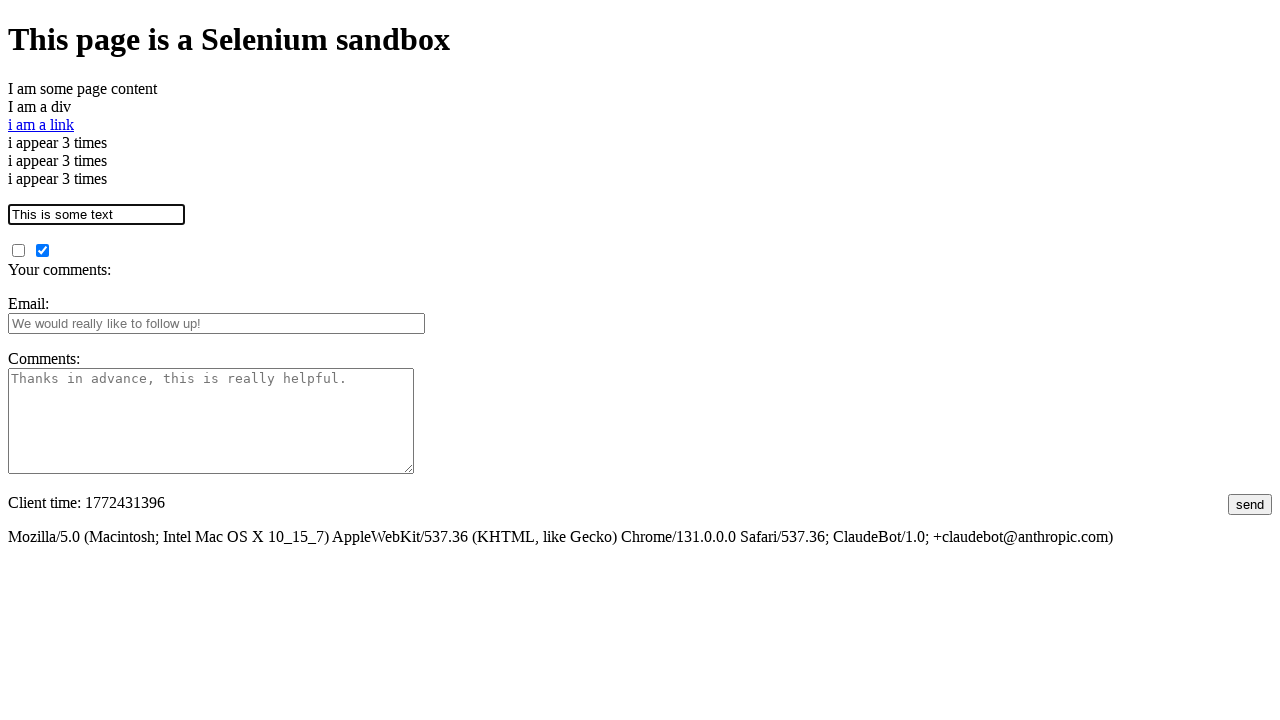

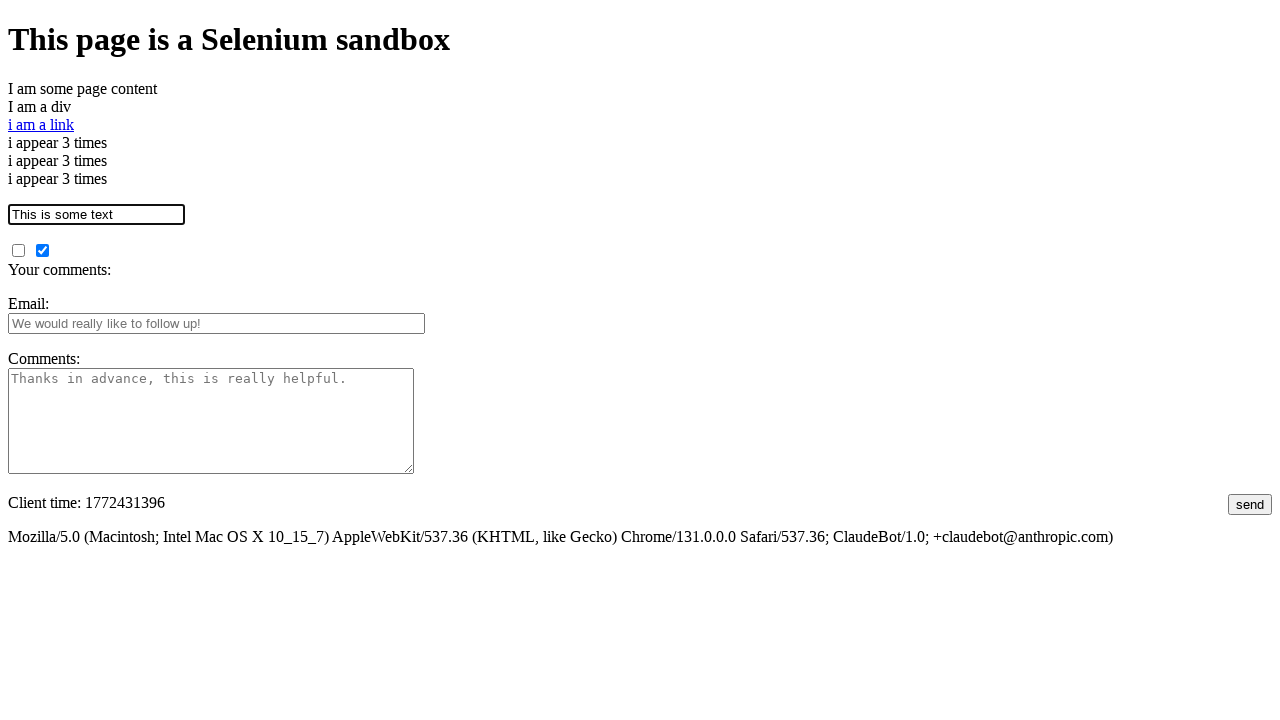